Tests the city suggestion dropdown by typing a city name and selecting from the dropdown, then verifying redirect to Find a park page.

Starting URL: https://bcparks.ca/

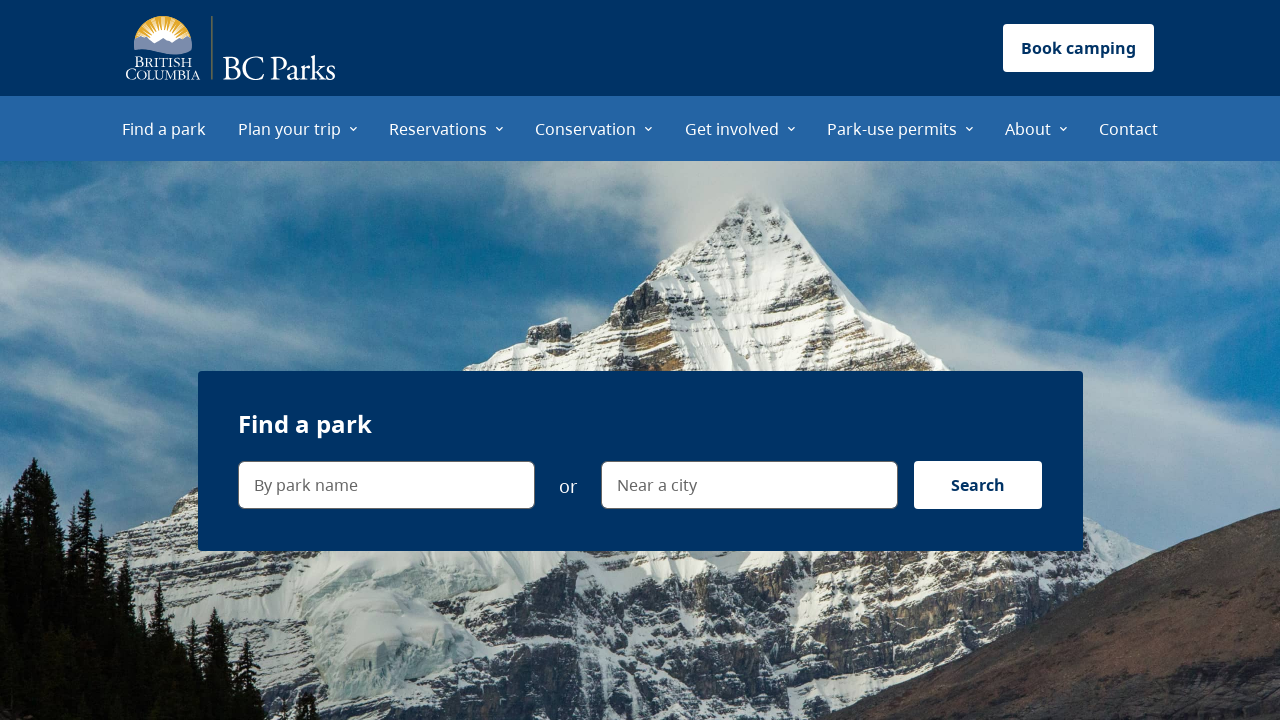

Page loaded with domcontentloaded state
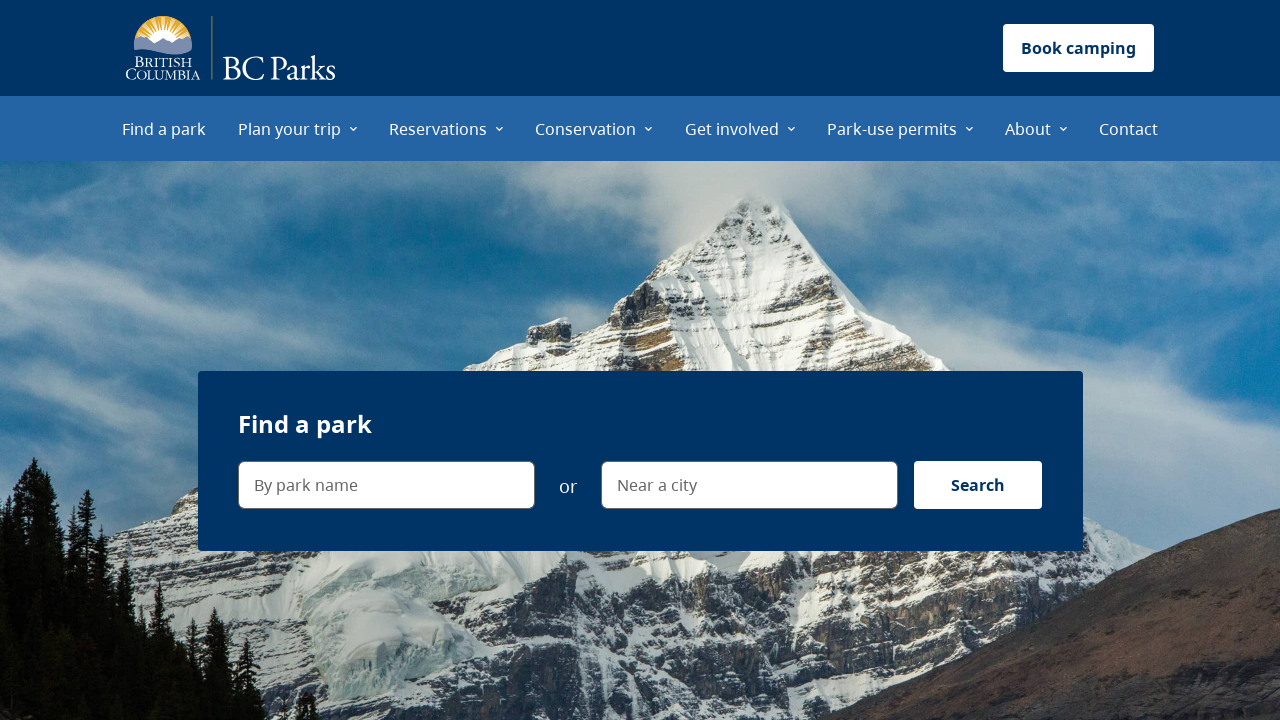

Clicked on 'Near a city' input field at (749, 485) on internal:label="Near a city"i
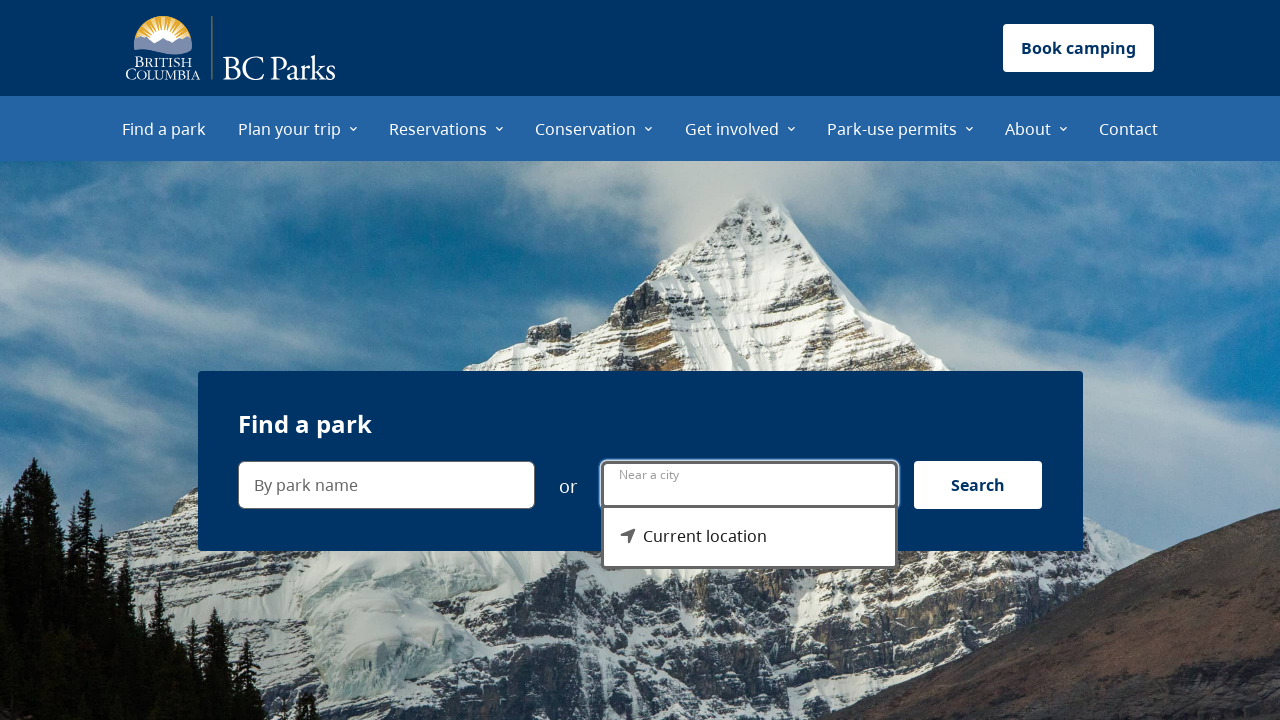

City suggestion dropdown menu became visible
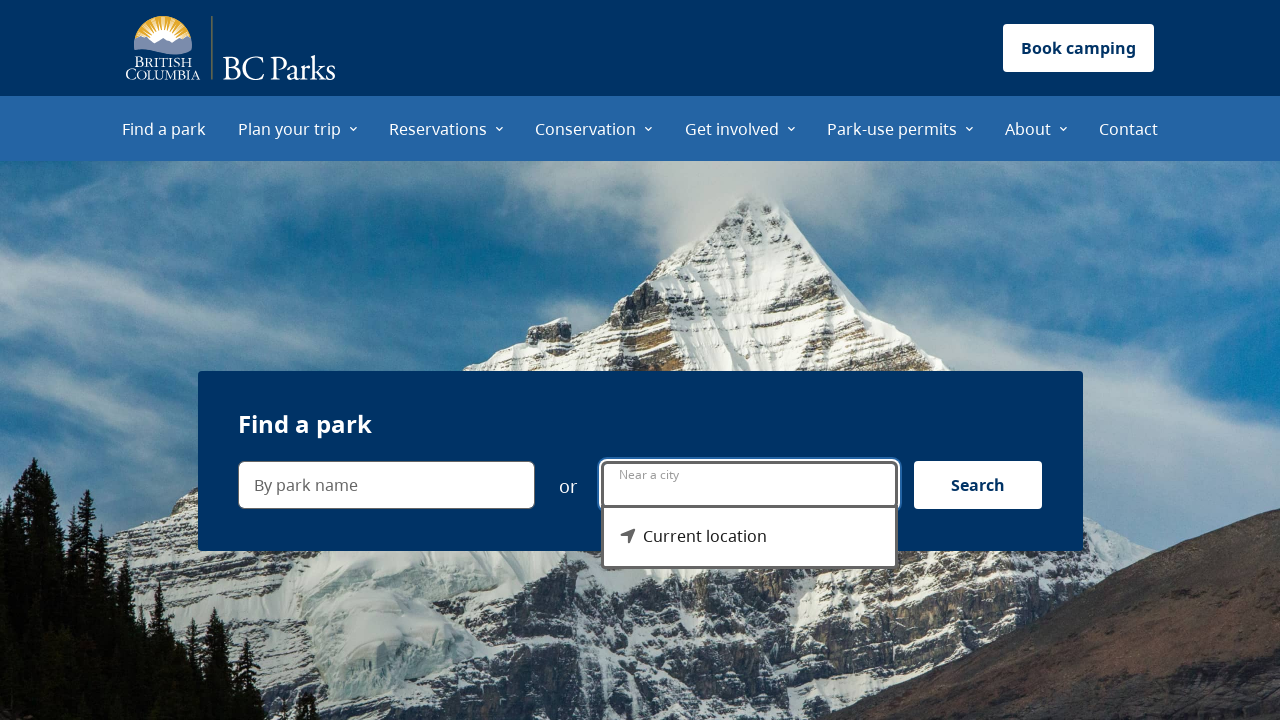

'Current location' option is visible in dropdown
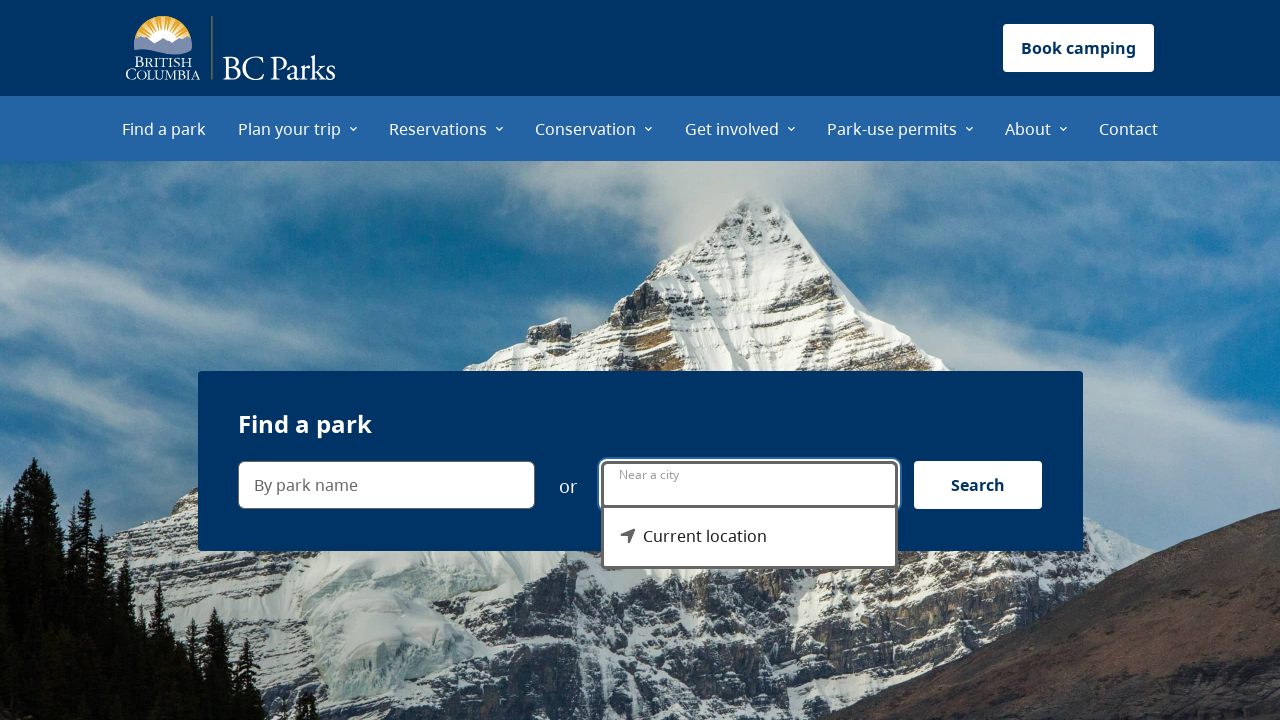

Typed 'B' in city input field on internal:label="Near a city"i
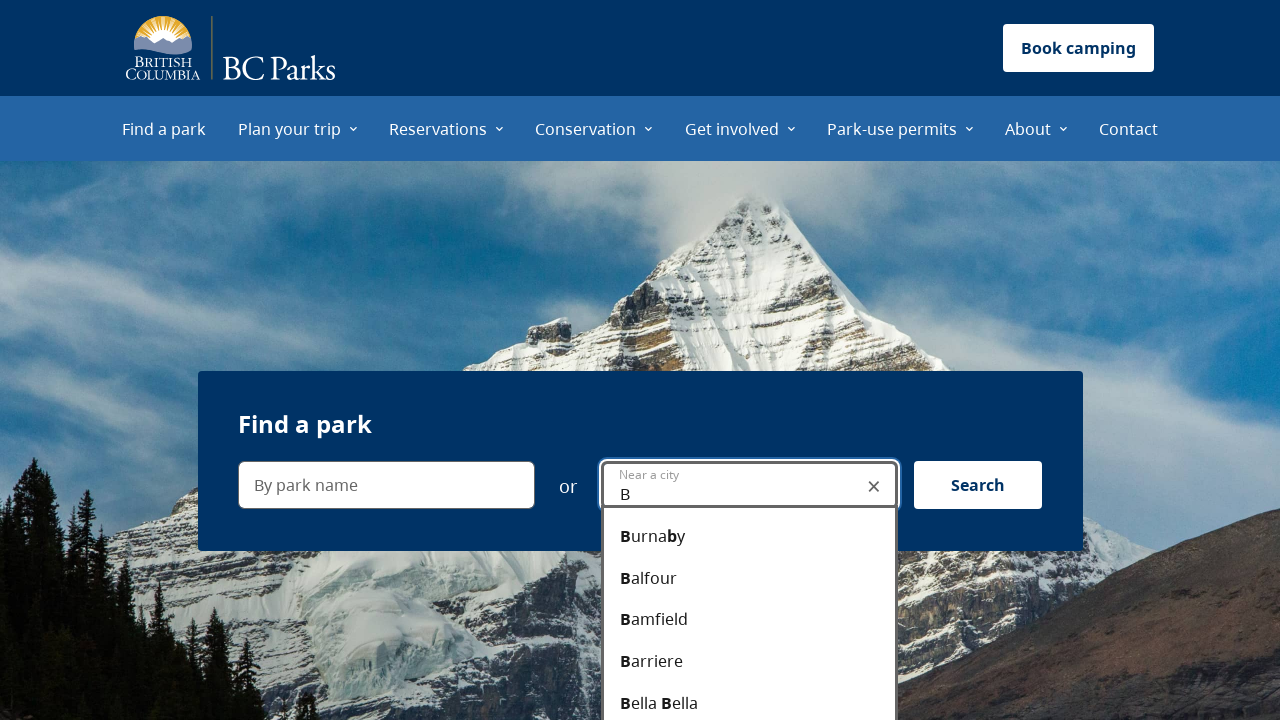

Burnaby appeared in dropdown suggestions after typing 'B'
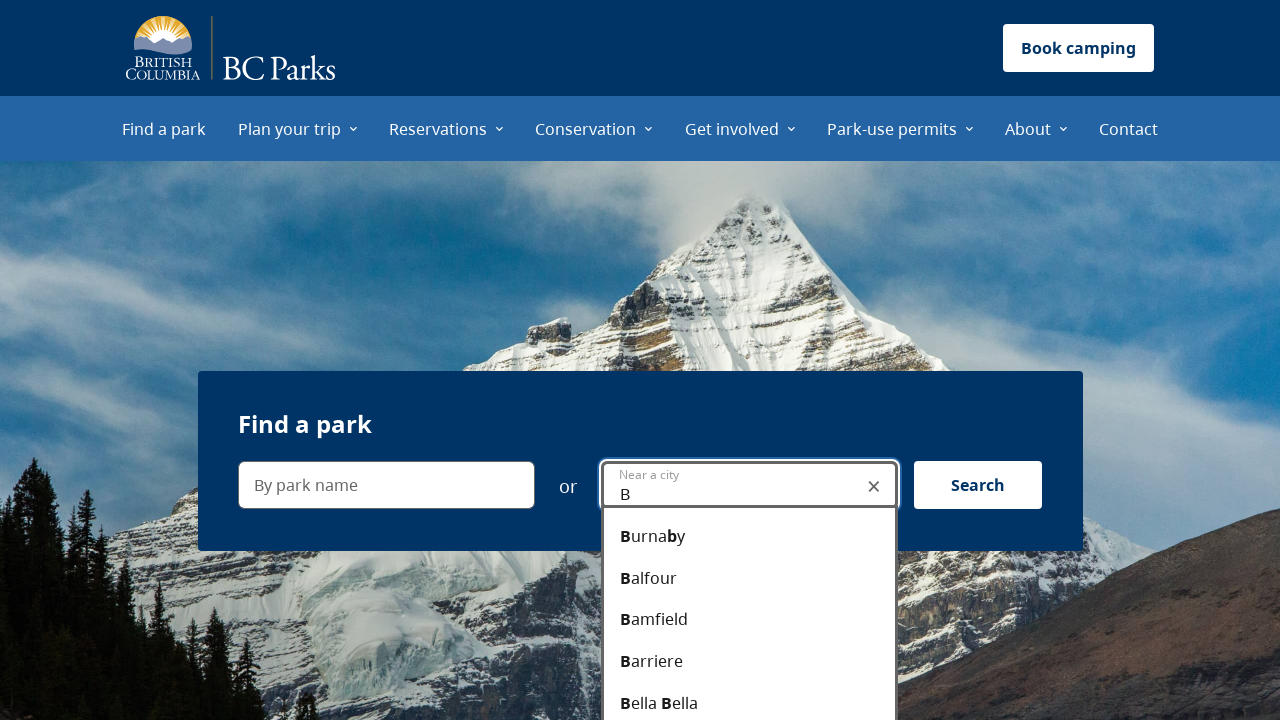

Typed 'Bur' in city input field on internal:label="Near a city"i
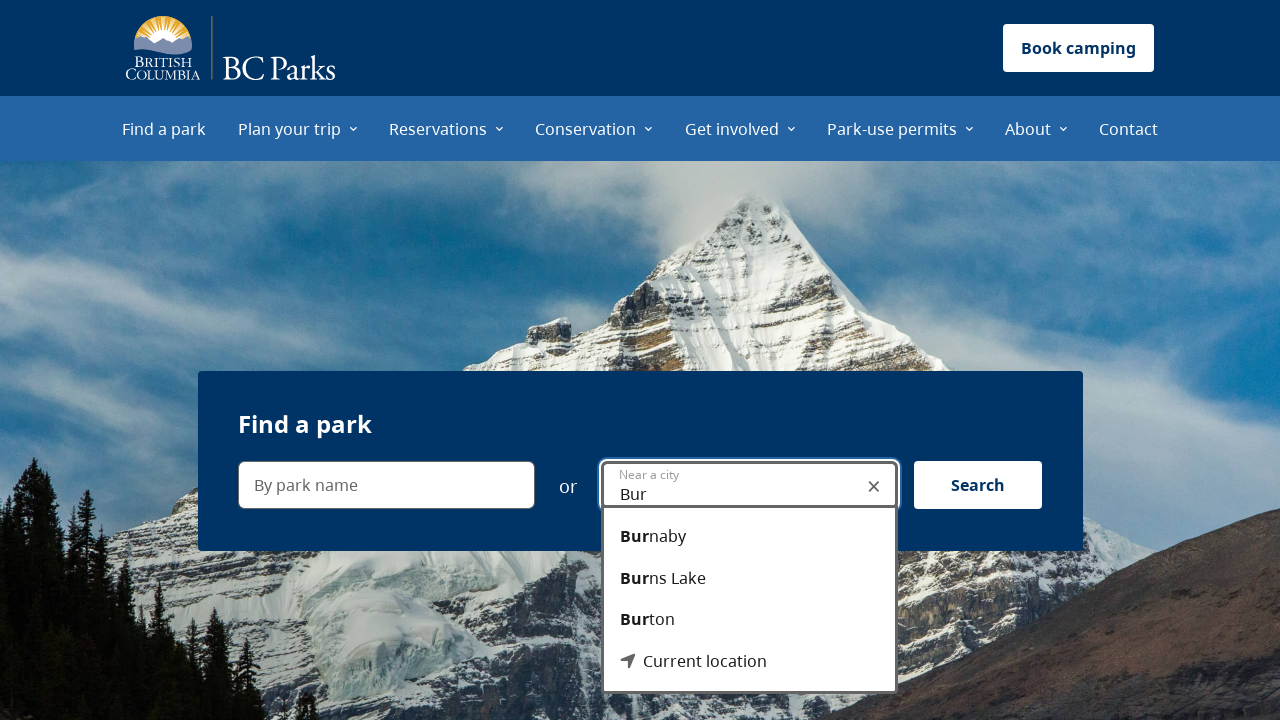

Selected Burnaby from dropdown menu at (749, 537) on internal:role=option[name="Burnaby"i]
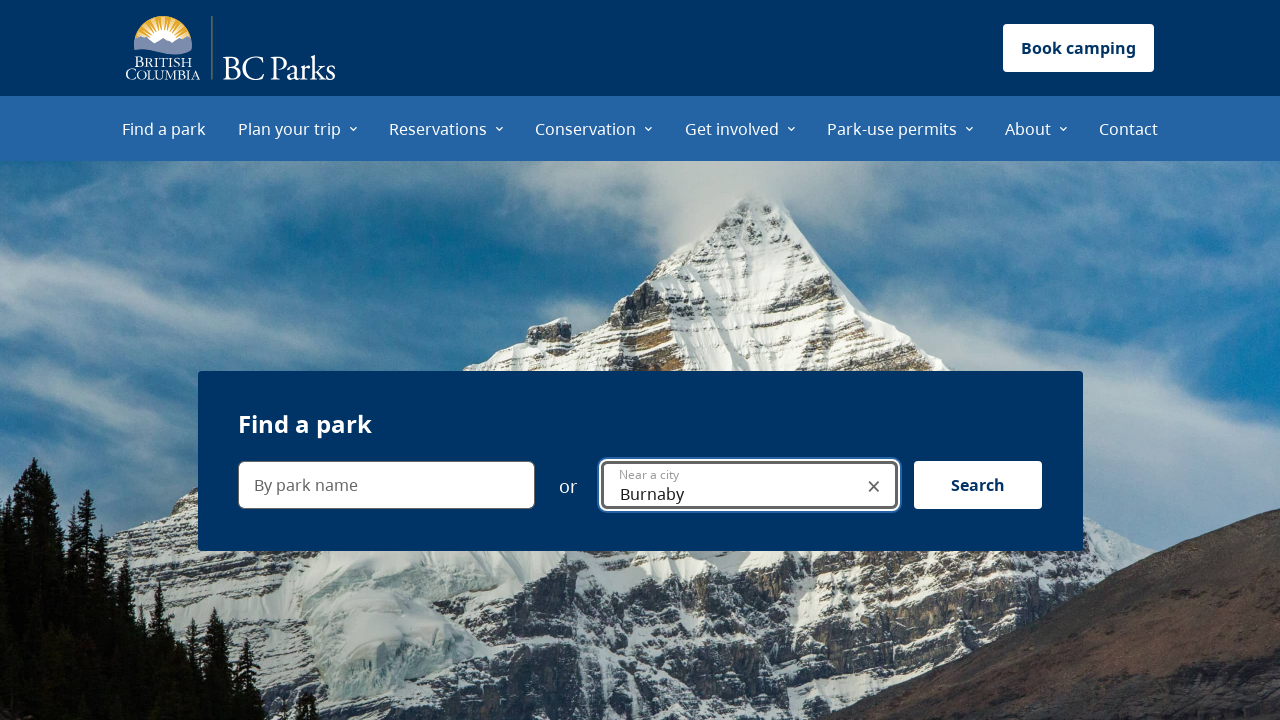

Page redirected to Find a park page with Burnaby location parameter
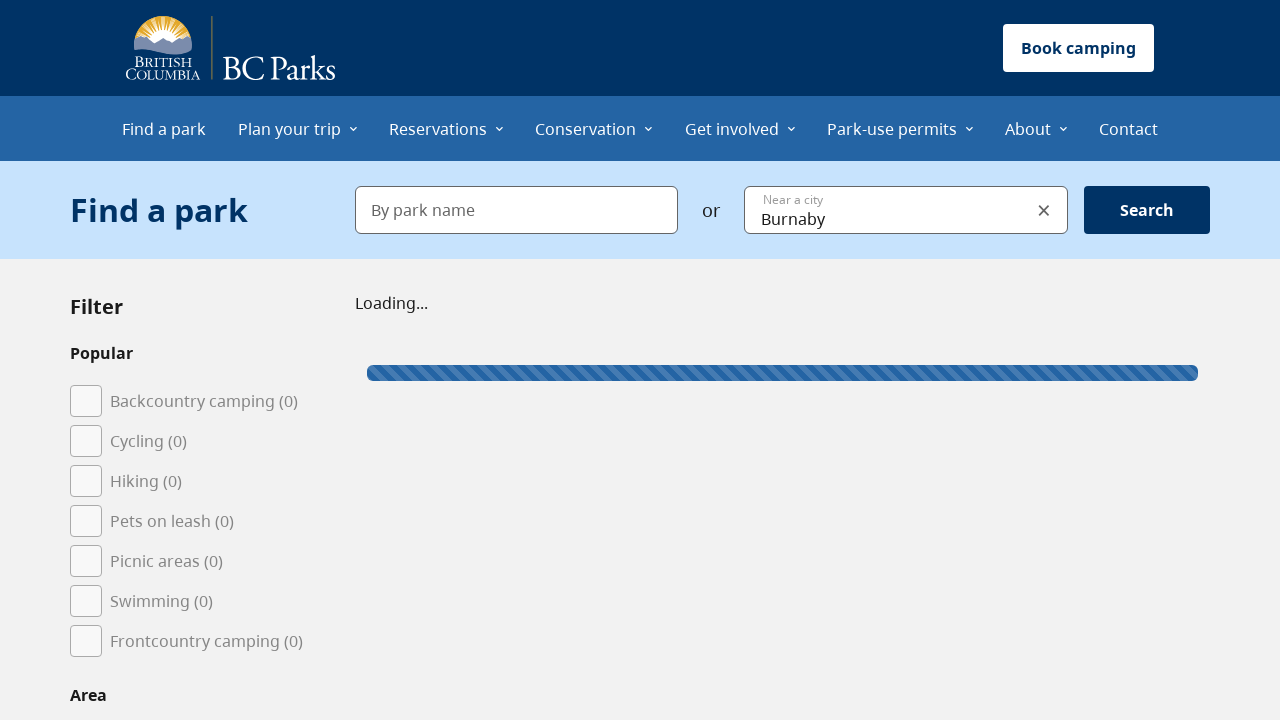

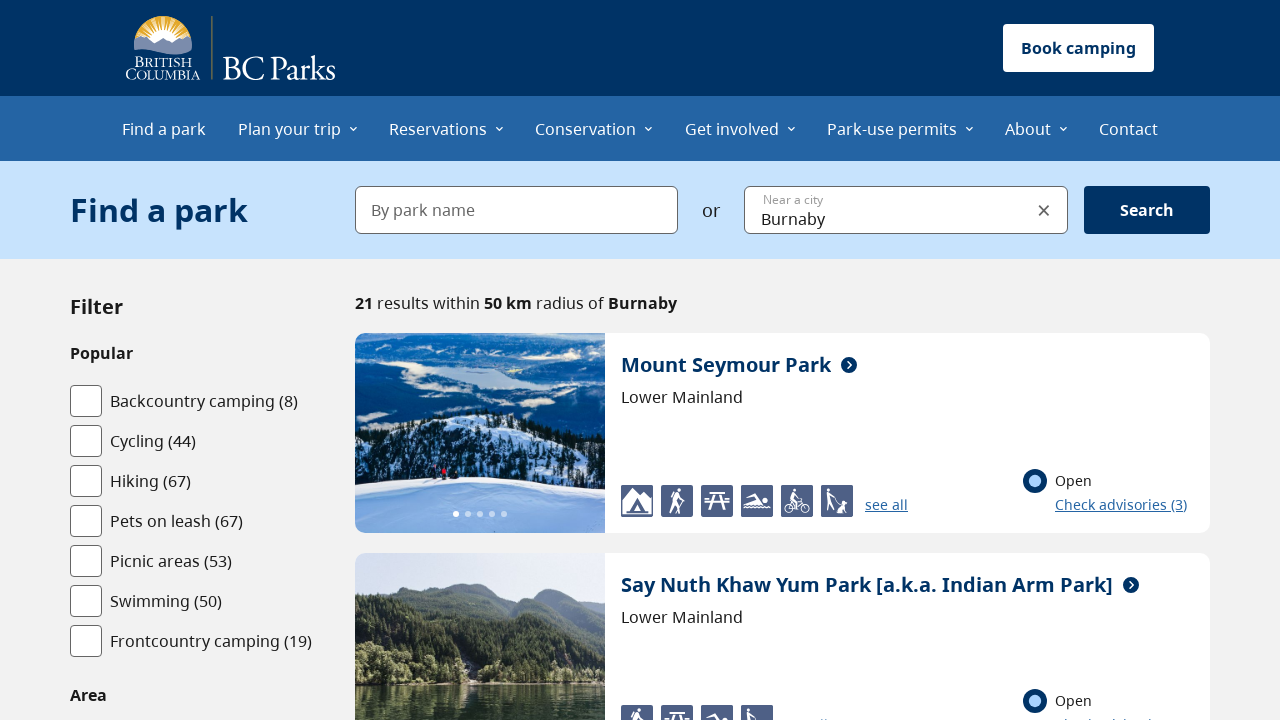